Tests radio button functionality by selecting male and female radio buttons and verifying their selection states

Starting URL: https://testautomationpractice.blogspot.com/

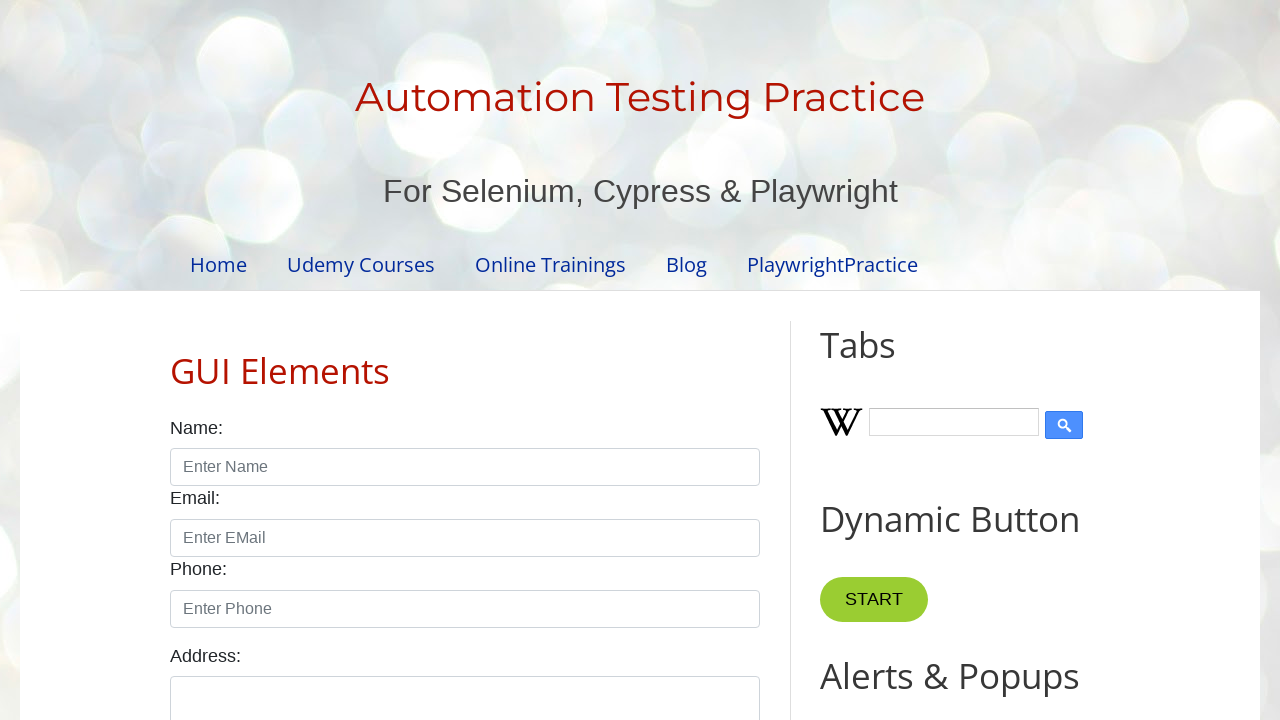

Clicked male radio button at (176, 360) on input#male
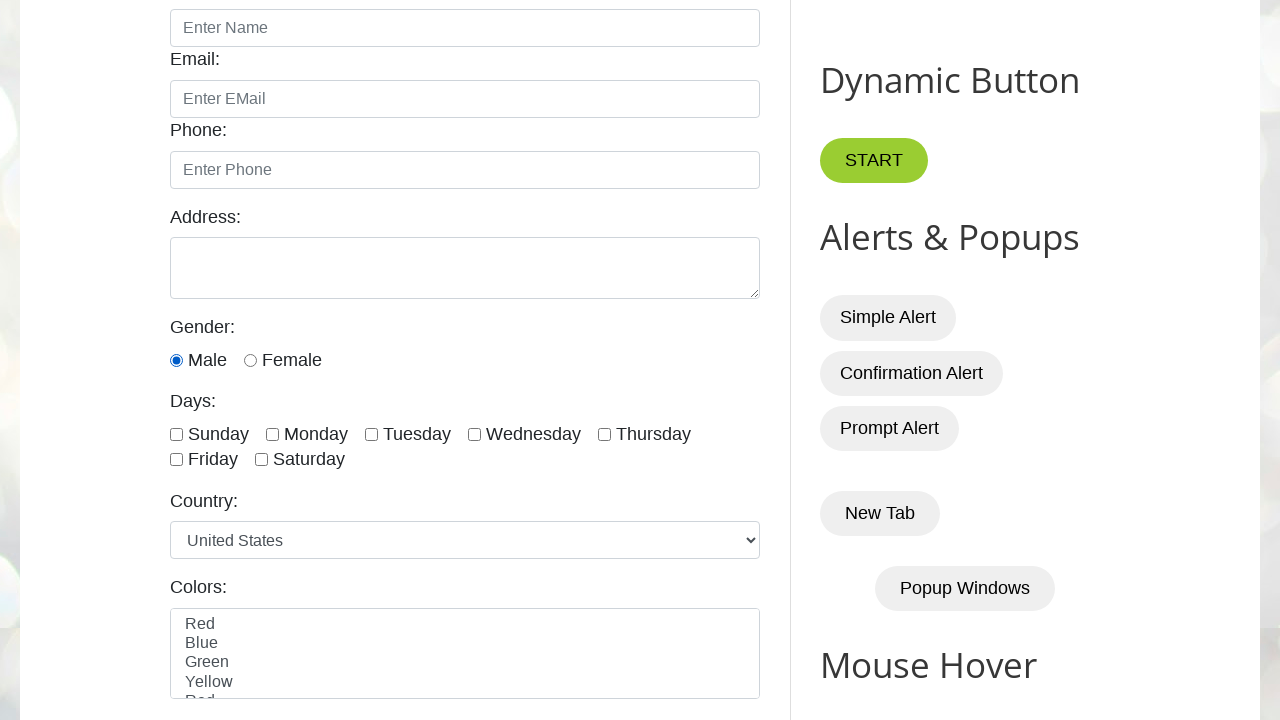

Verified male radio button is selected
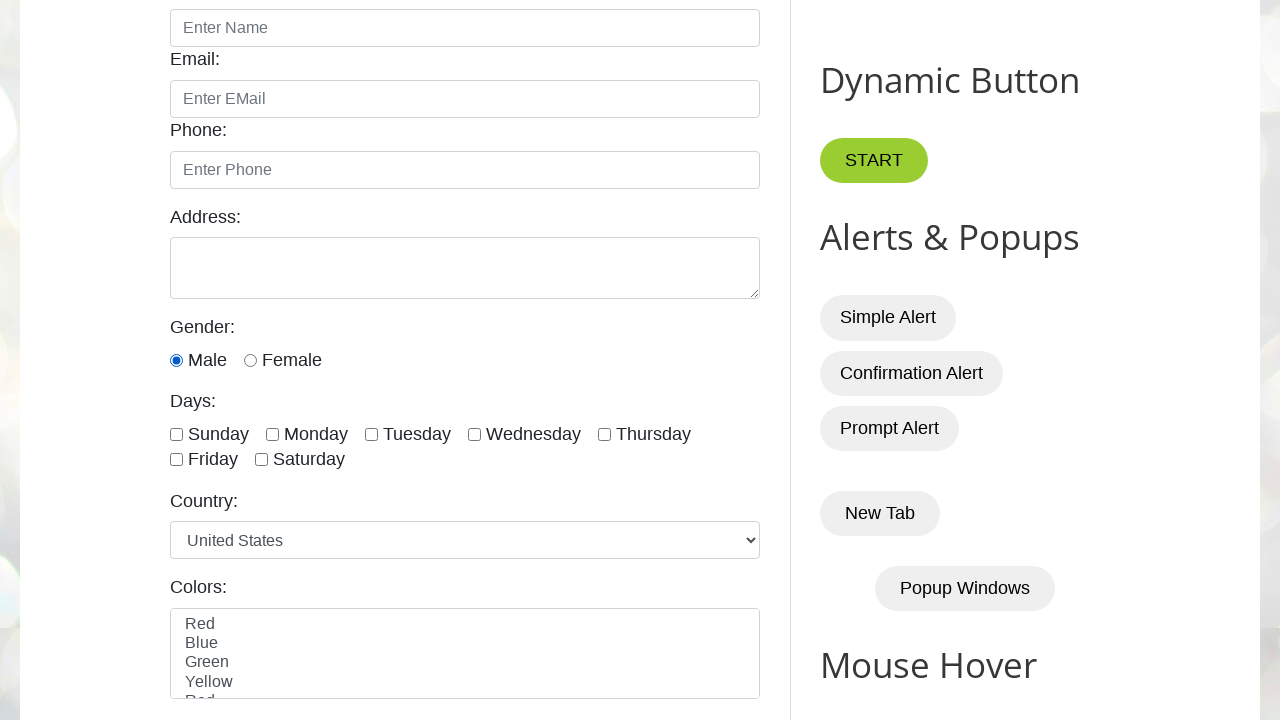

Verified female radio button is not selected
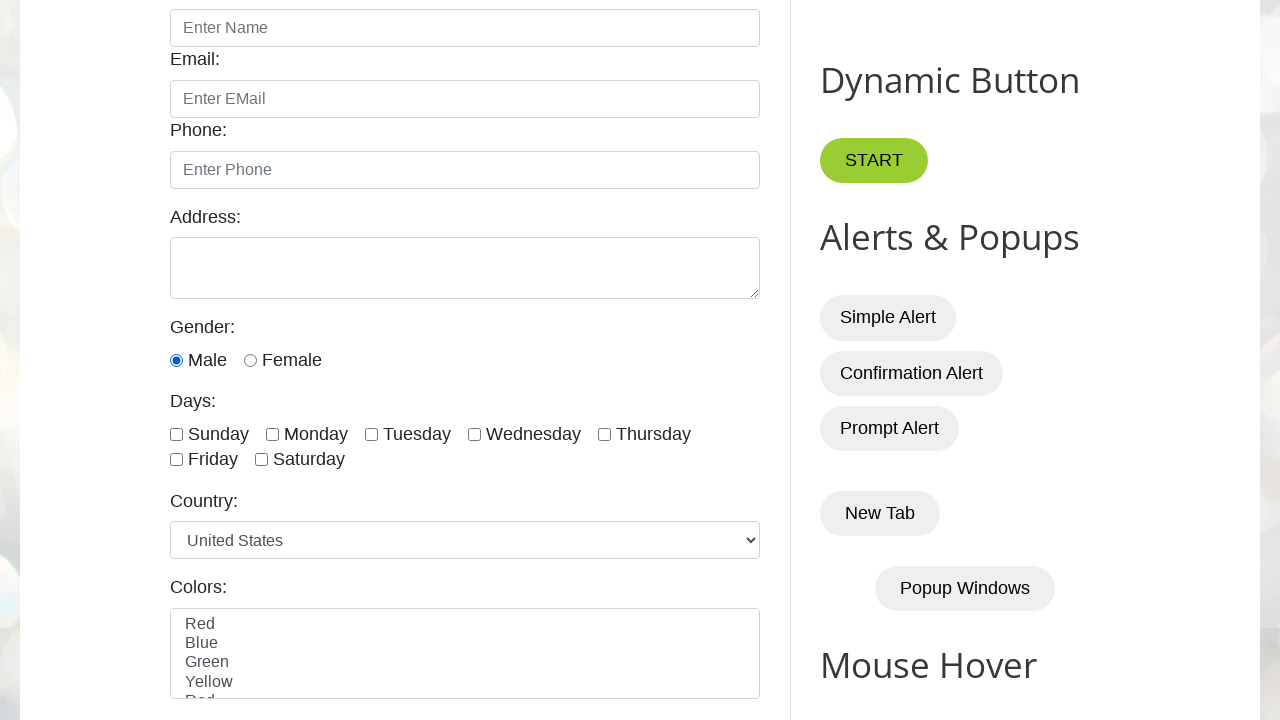

Clicked female radio button at (250, 360) on input#female
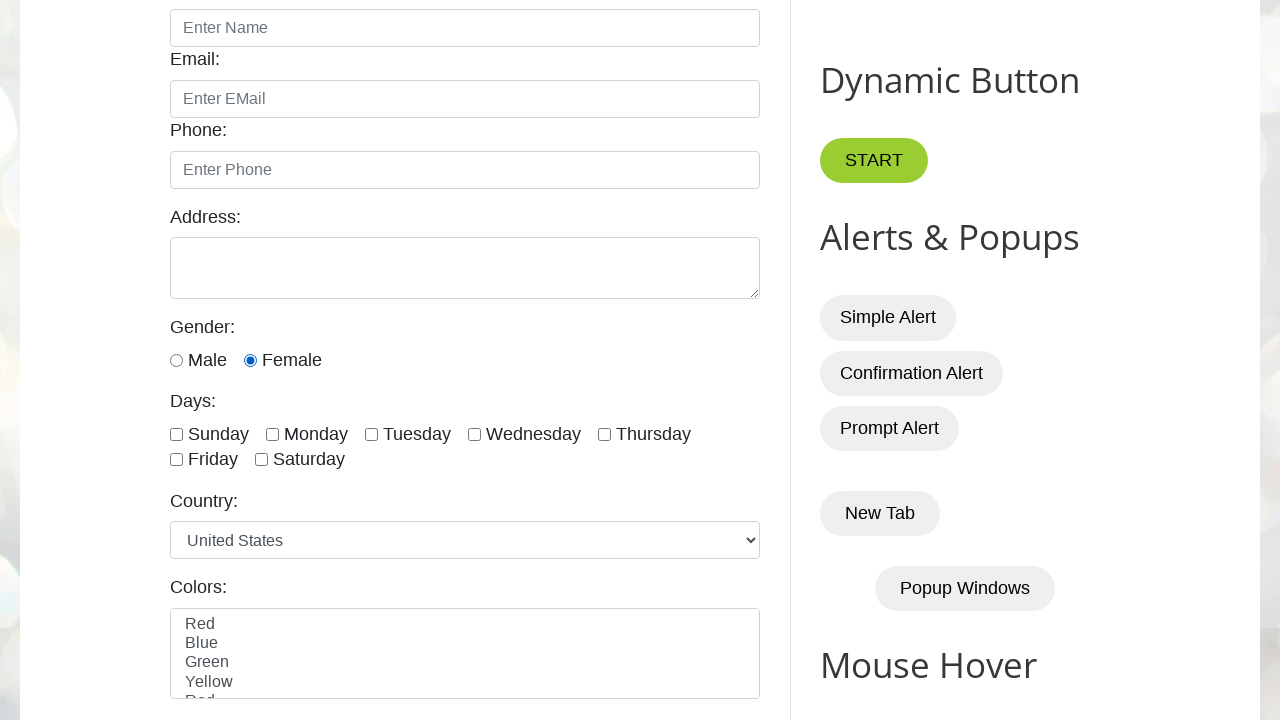

Verified male radio button is deselected
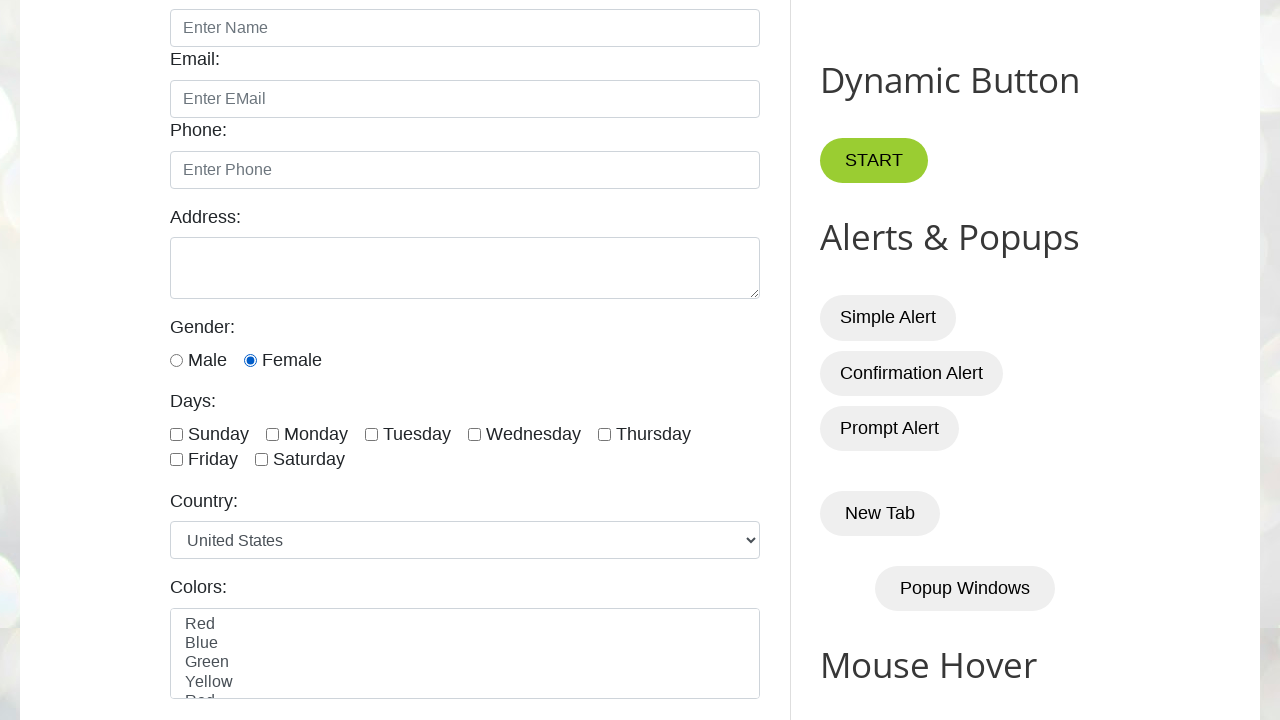

Verified female radio button is selected
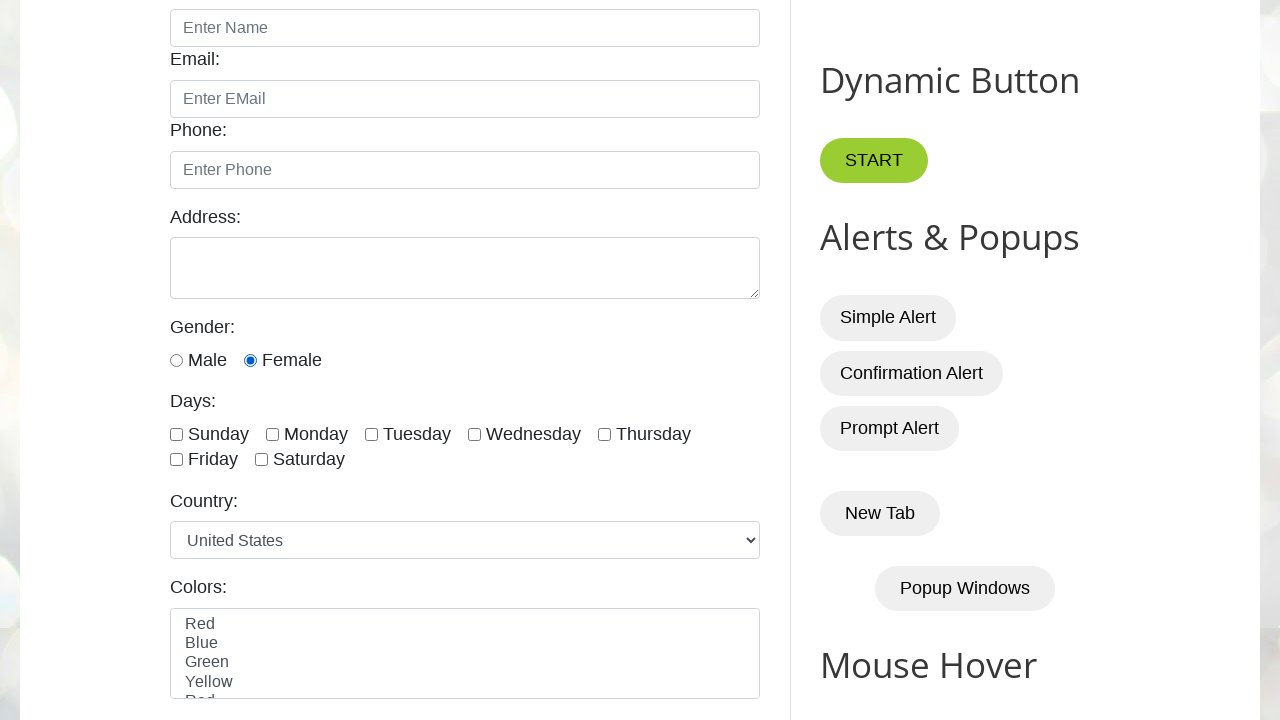

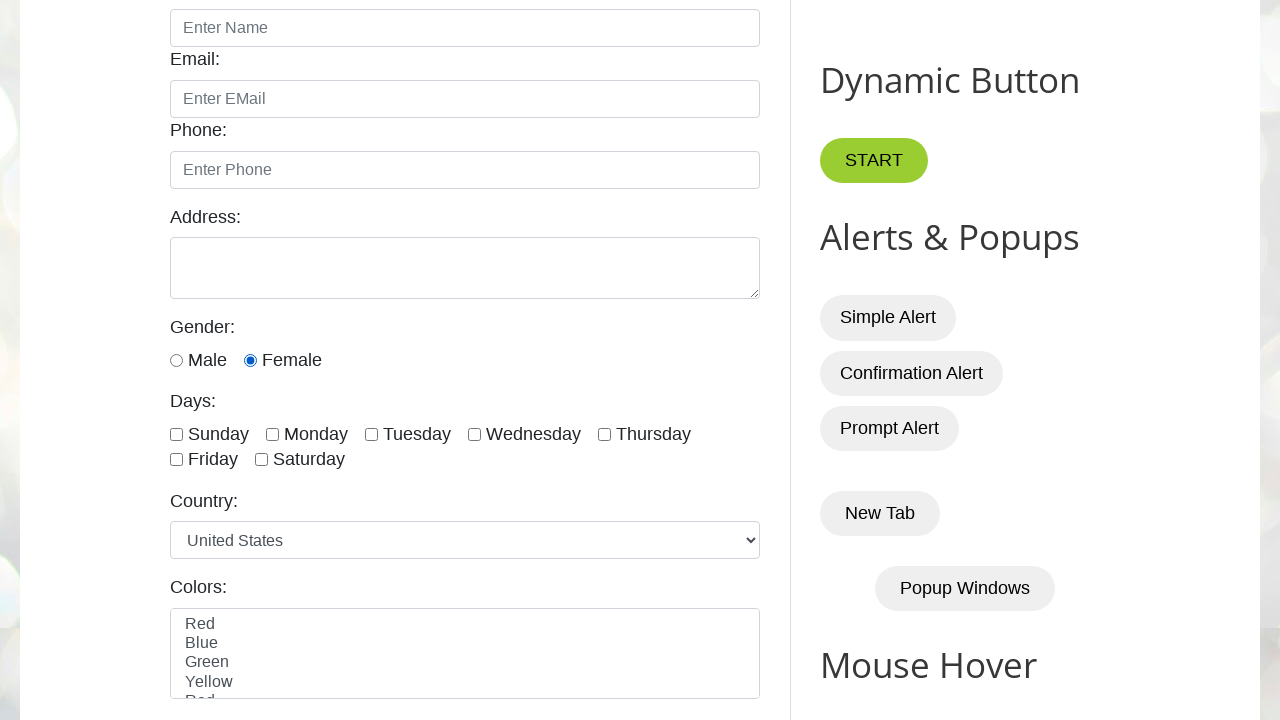